Tests calculator subtraction functionality by clicking number buttons and the minus operator

Starting URL: https://www.calculator.net/

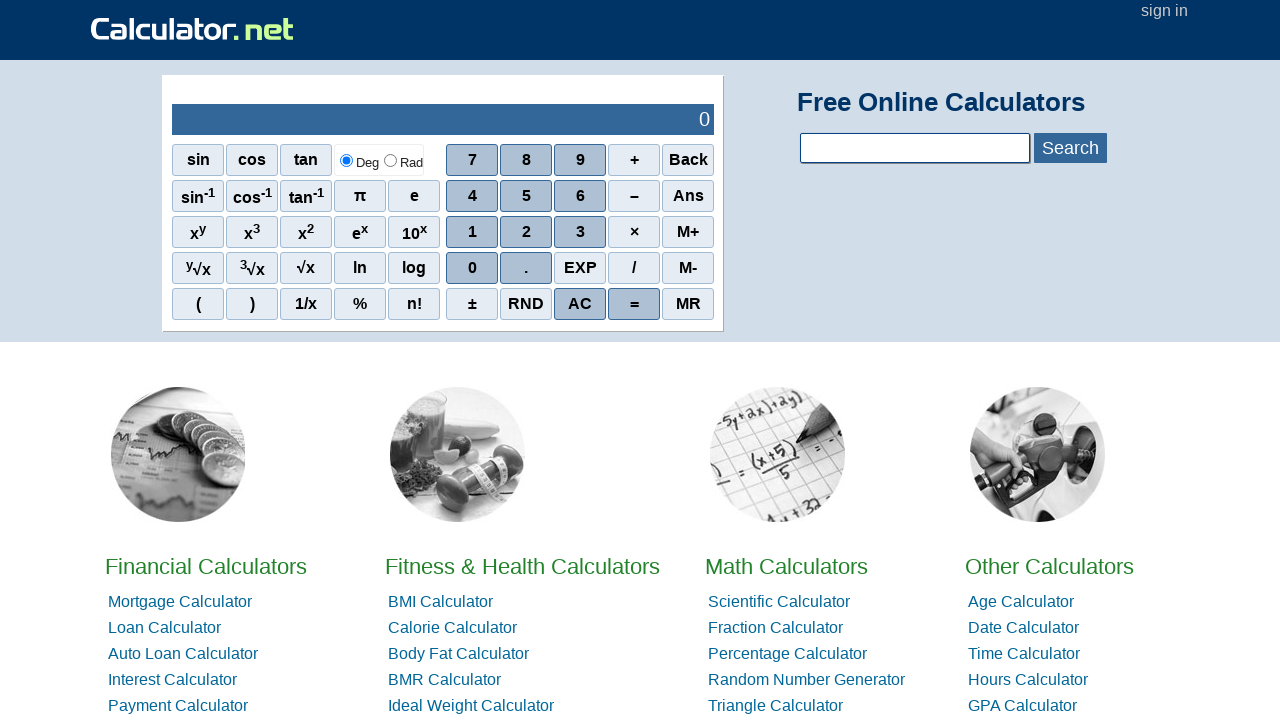

Clicked digit 1 for first number at (472, 232) on span[onclick='r(1)']
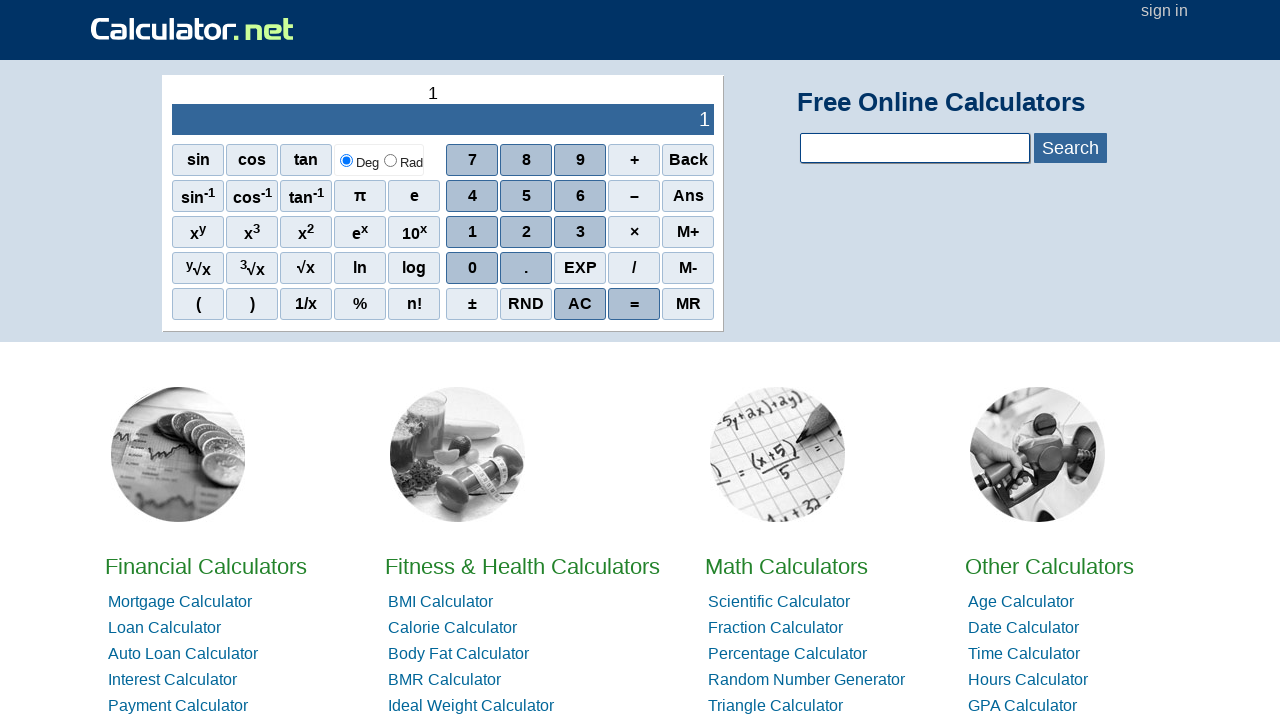

Clicked digit 4 to form first number (14) at (472, 196) on span[onclick='r(4)']
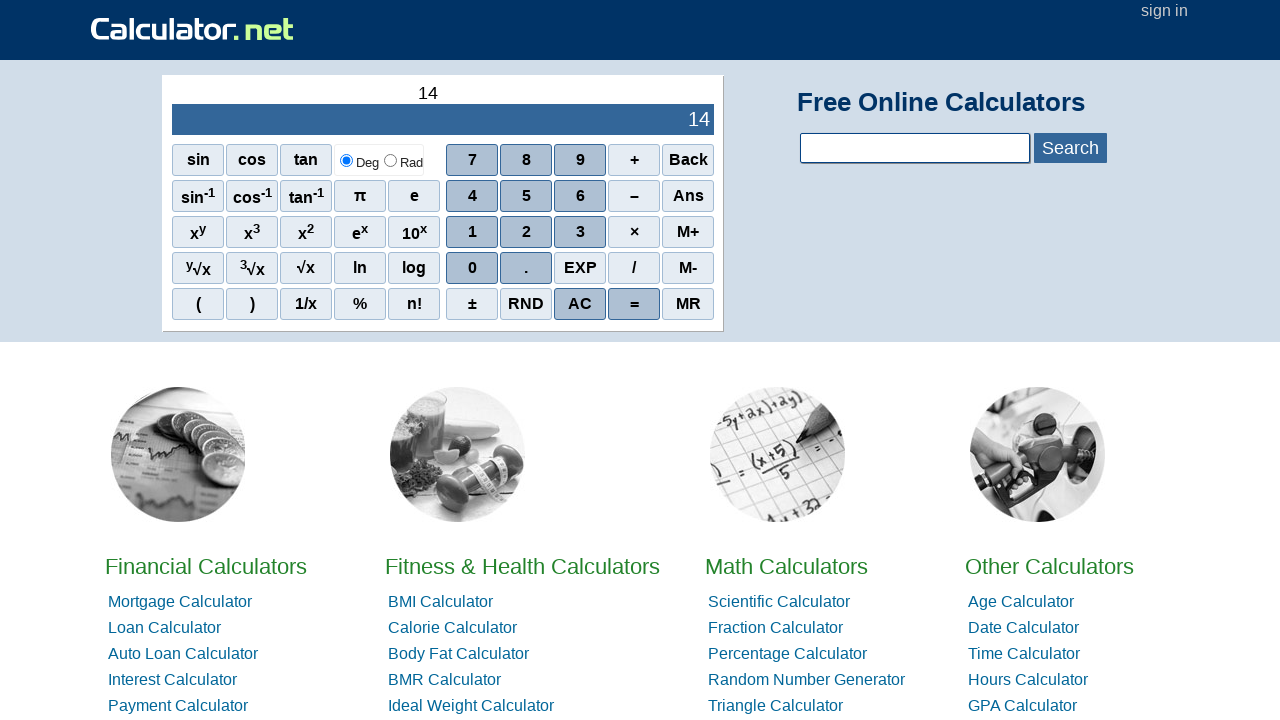

Clicked minus operator at (634, 196) on span[onclick="r('-')"]
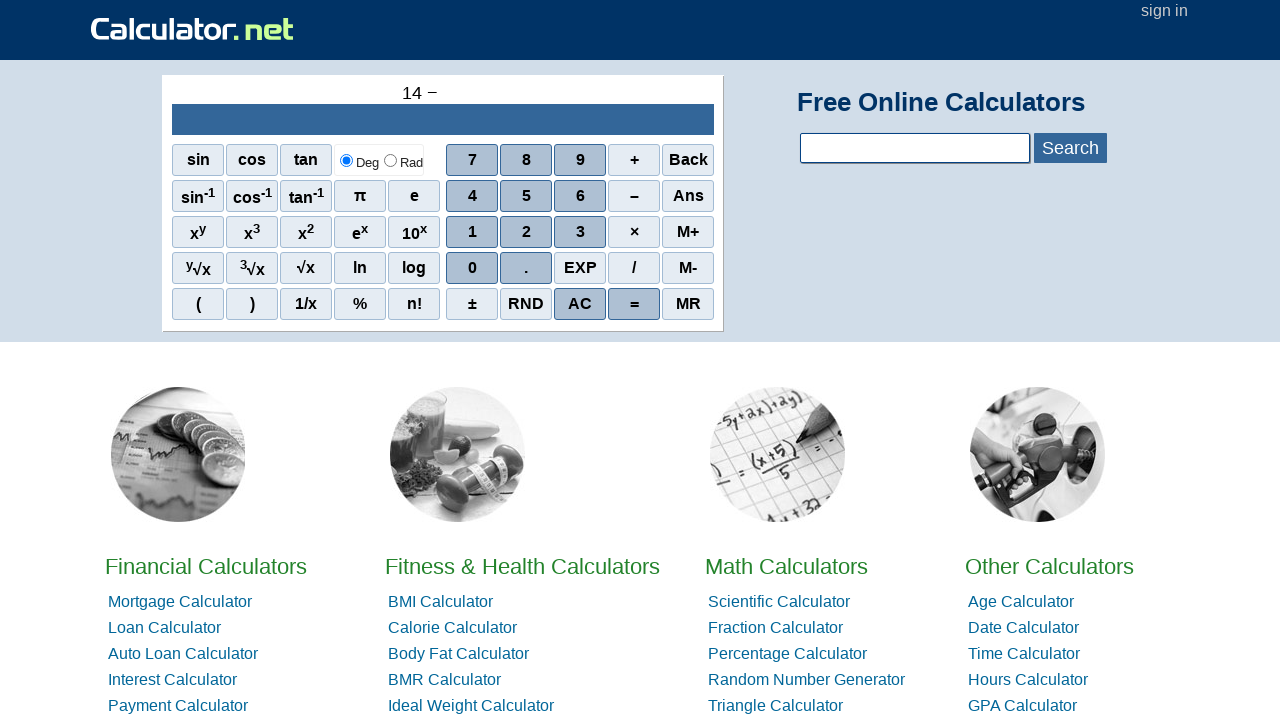

Clicked digit 1 for second number at (472, 232) on span[onclick='r(1)']
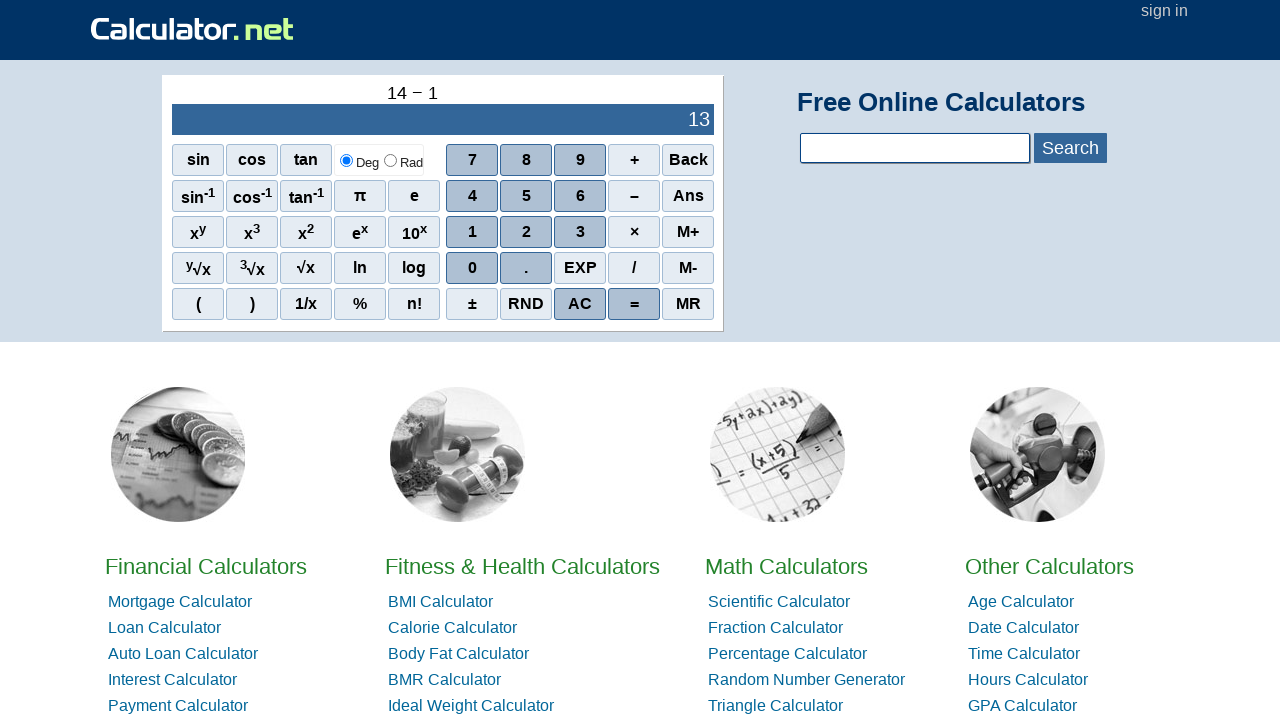

Clicked digit 3 to form second number (13) at (580, 232) on span[onclick='r(3)']
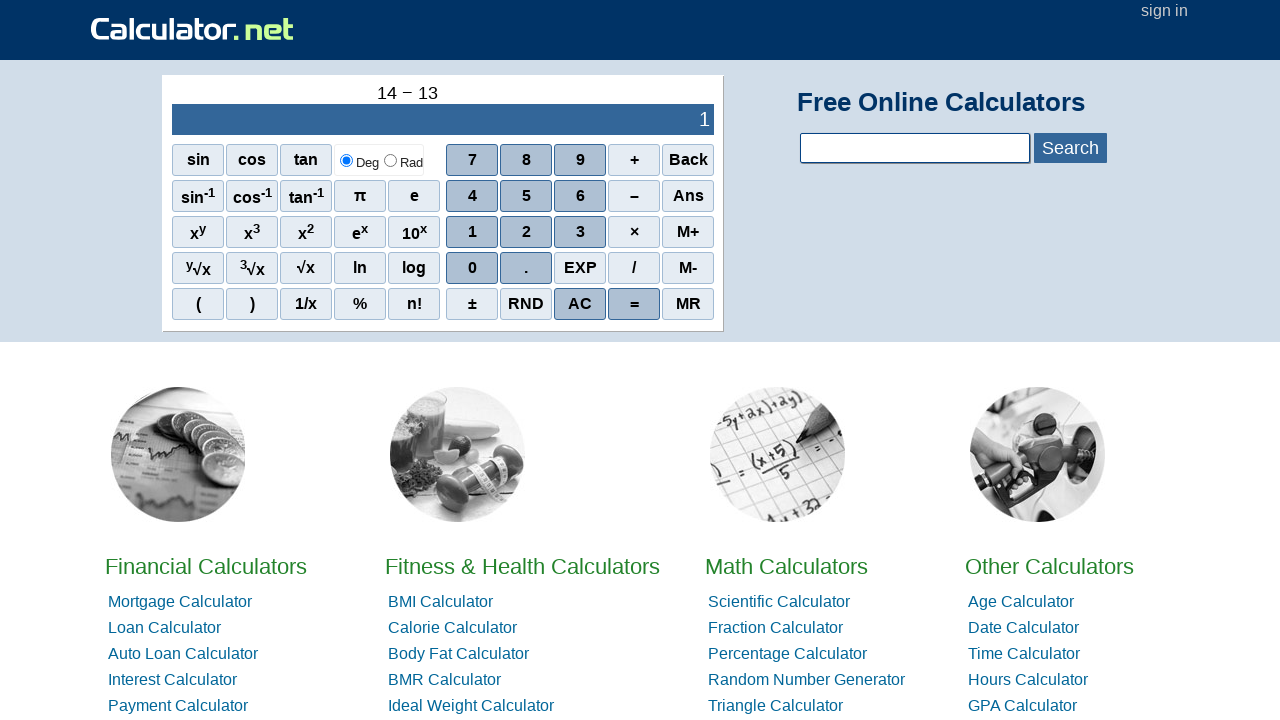

Clicked equals button to calculate 14 - 13 at (634, 304) on span[onclick="r('=')"]
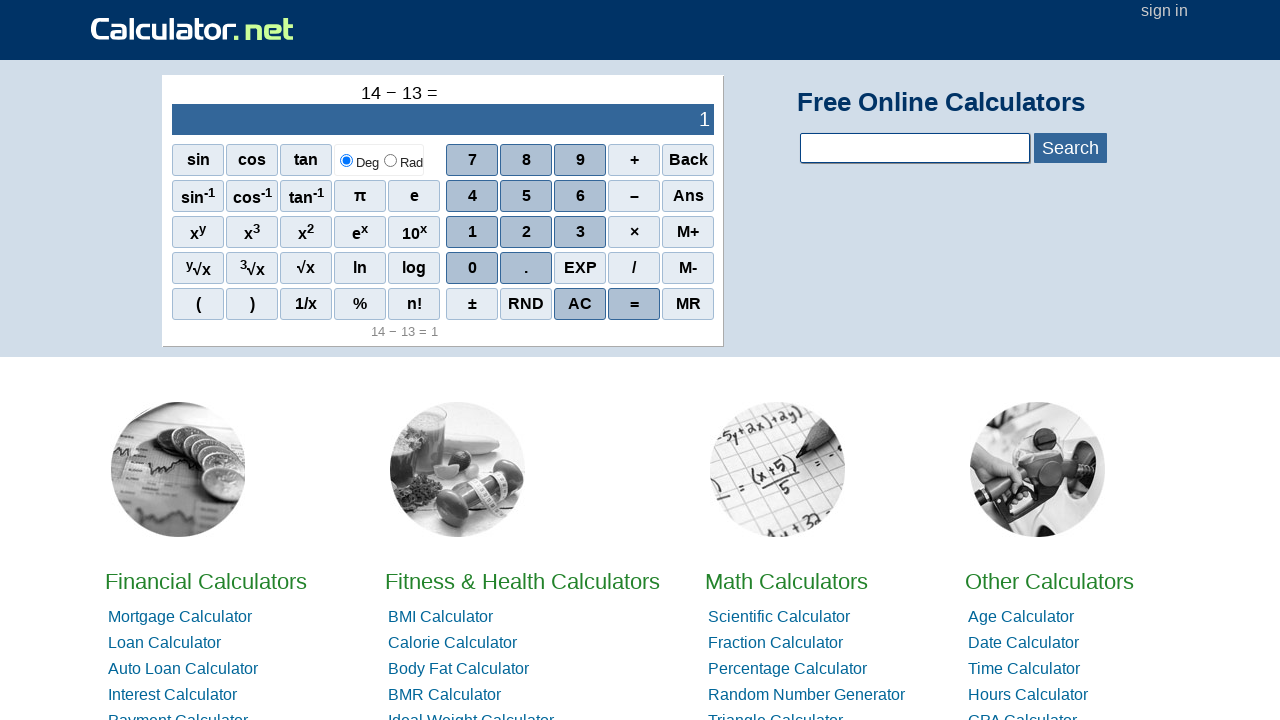

Located result element
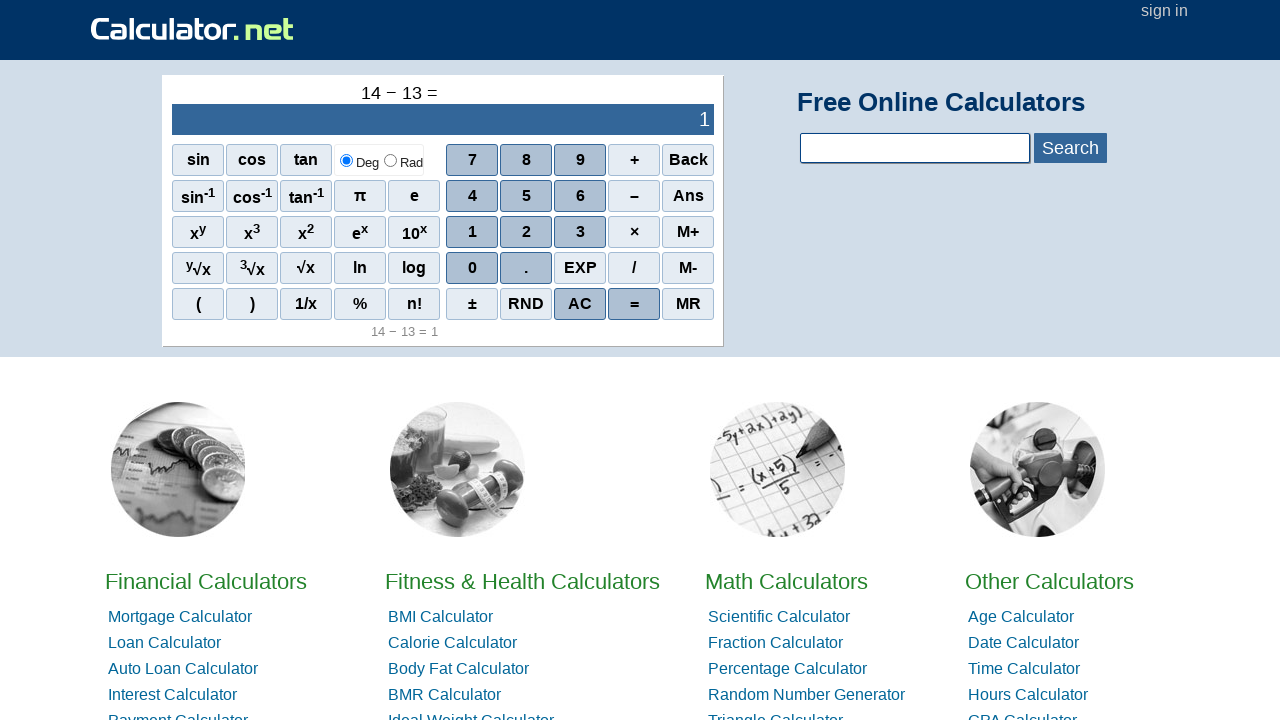

Verified result output is displayed
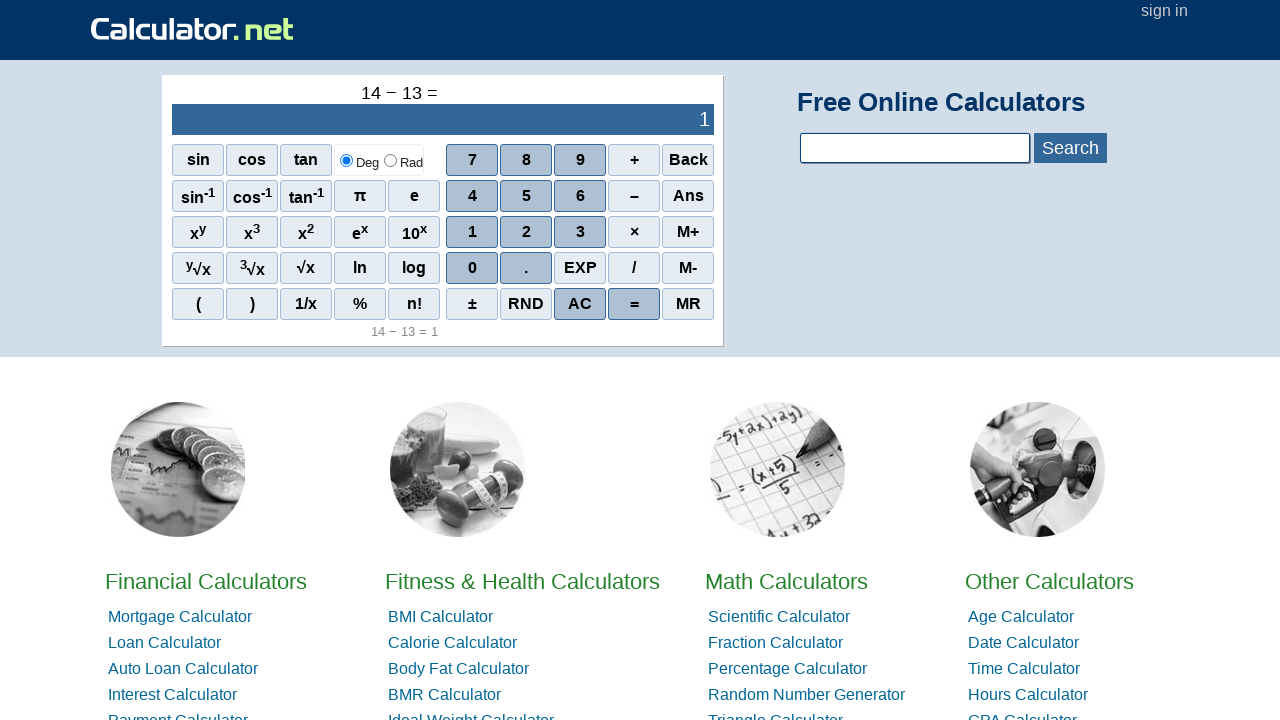

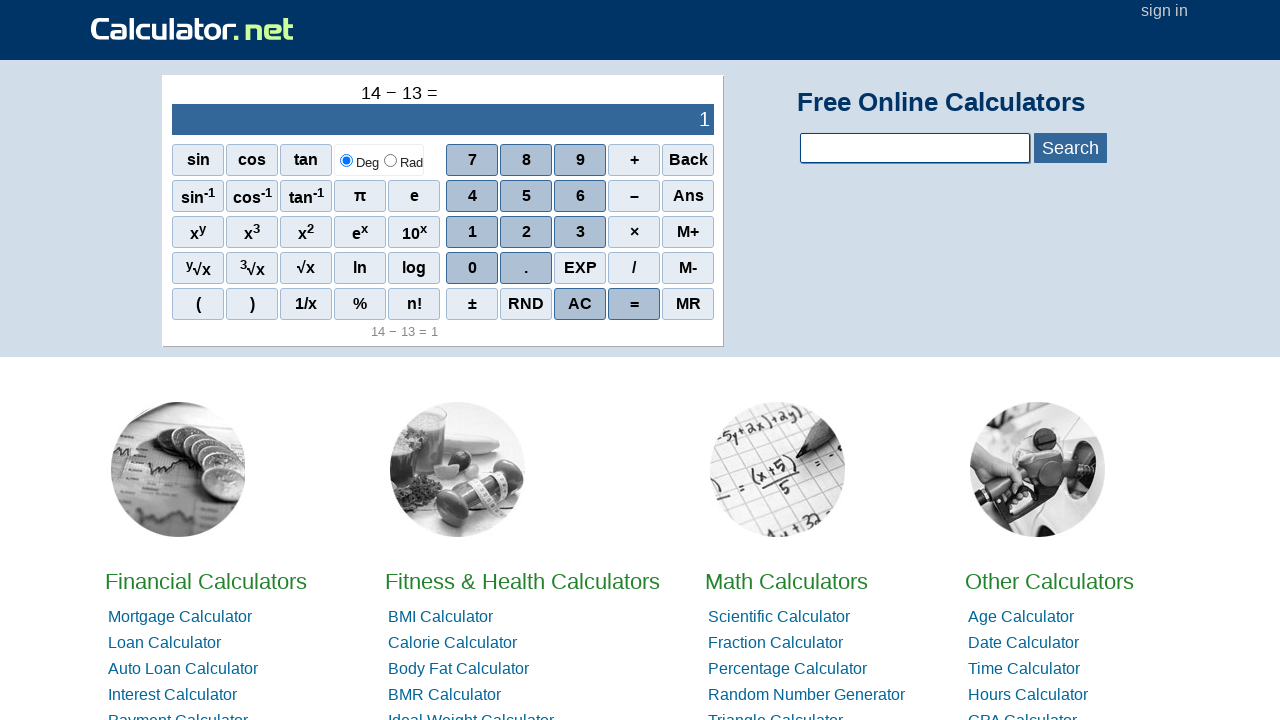